Tests opening a new browser window by navigating to a page, opening a new window, navigating to a different page in the new window, and verifying that two windows are open.

Starting URL: https://the-internet.herokuapp.com

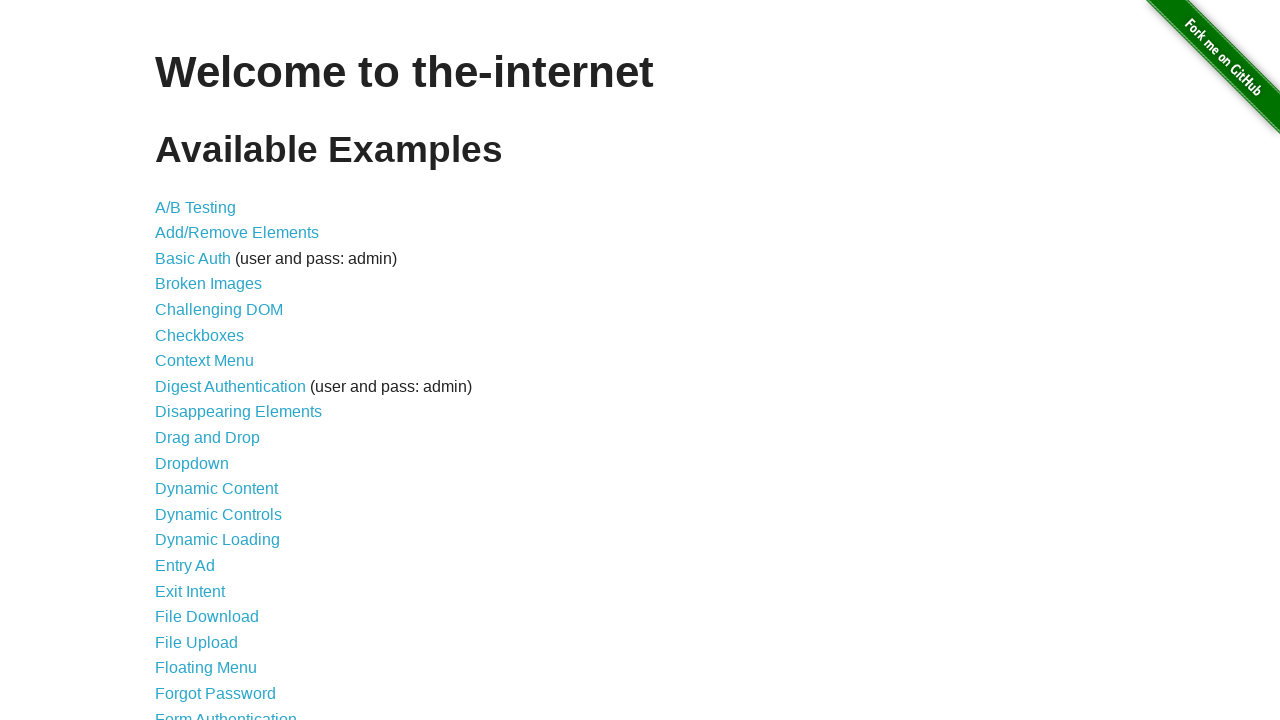

Opened a new browser window/page
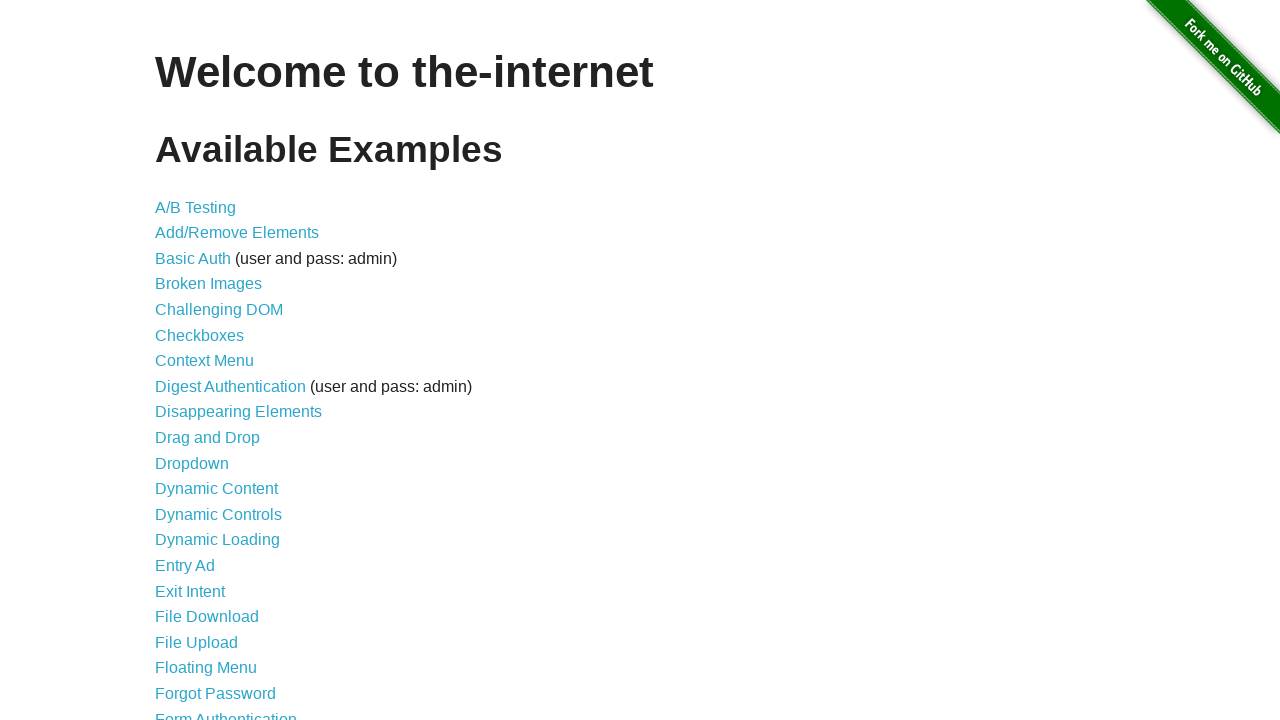

Navigated to typos page in new window
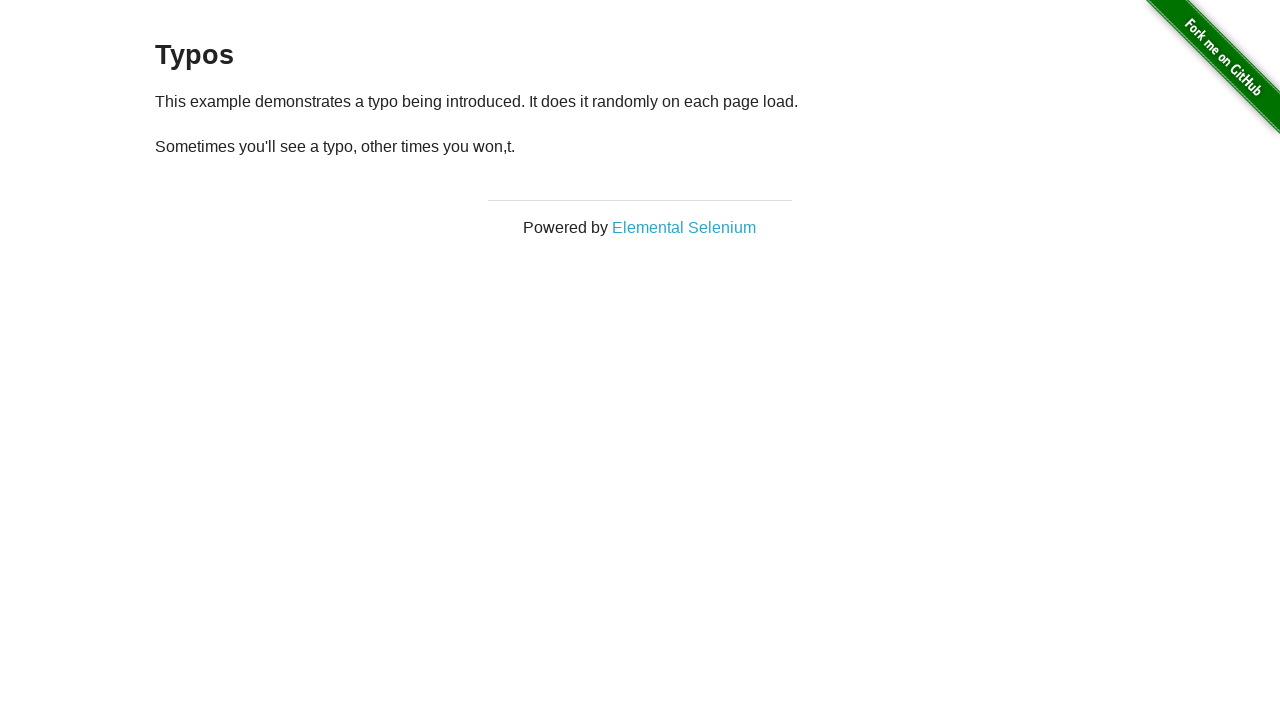

Verified that 2 windows are open
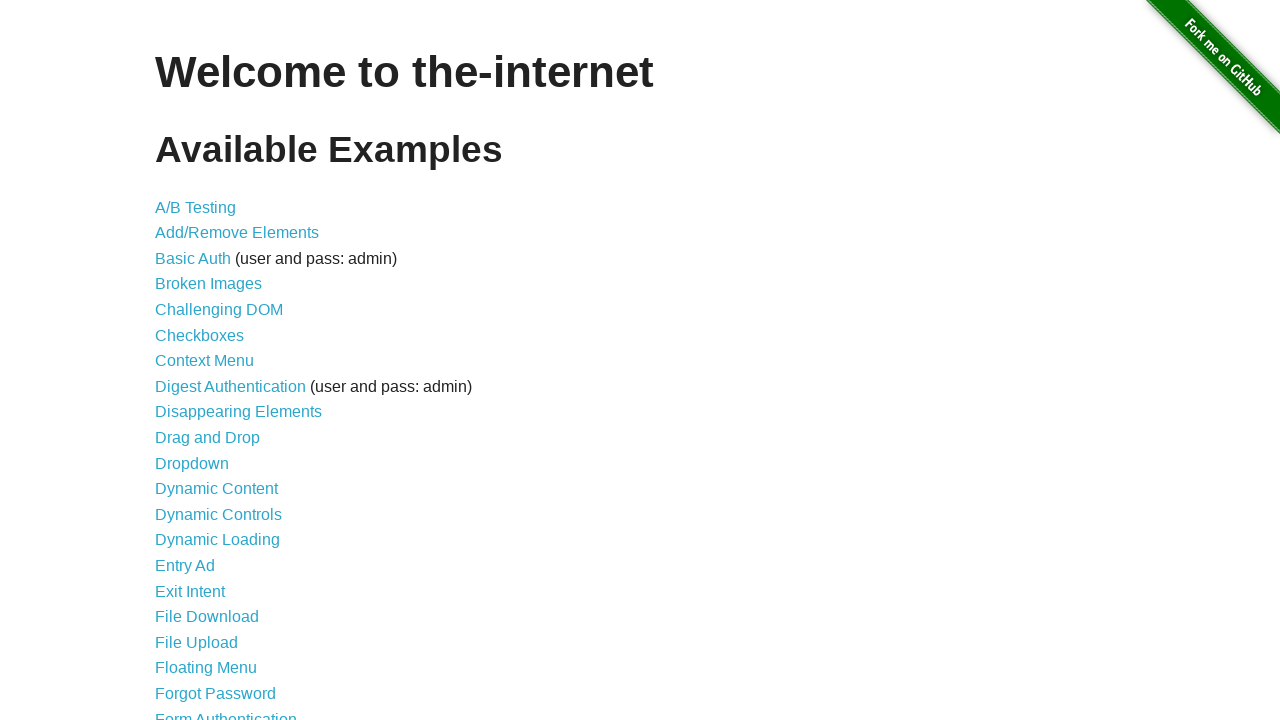

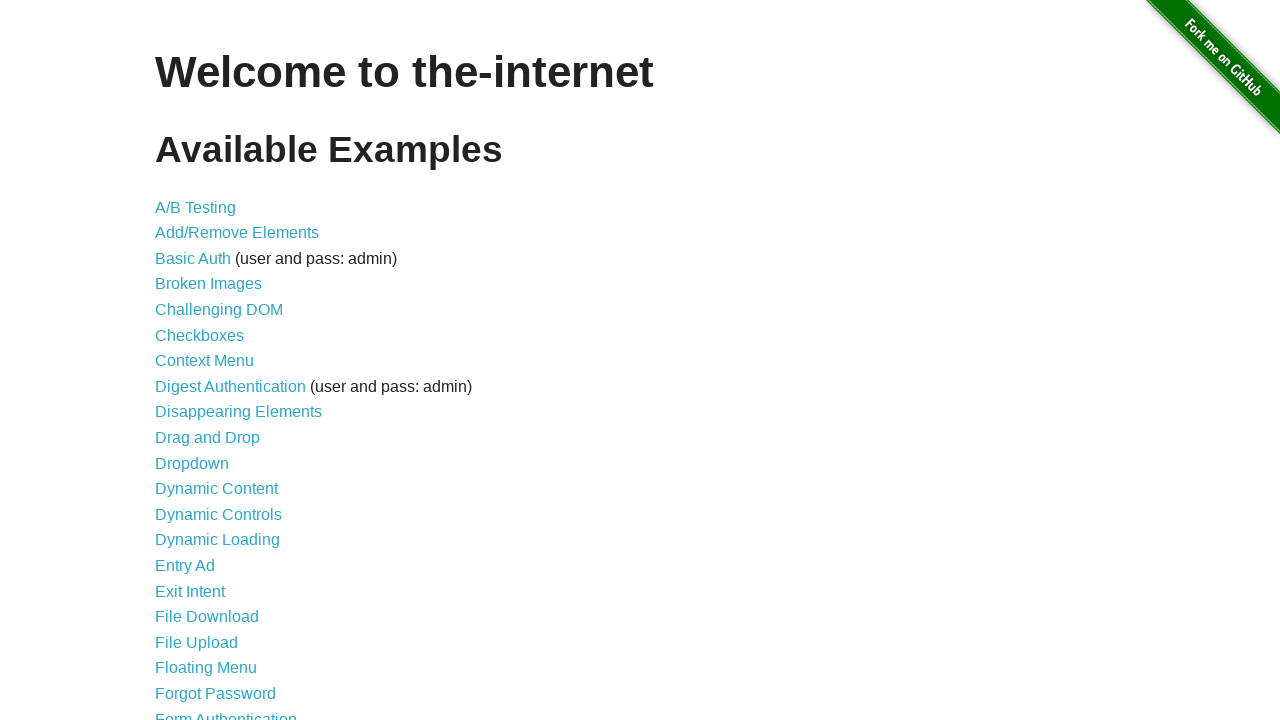